Tests keyboard shortcuts by typing text, using Ctrl+A to select all, Ctrl+C to copy, and Ctrl+V to paste, plus Tab navigation

Starting URL: https://demoqa.com/text-box

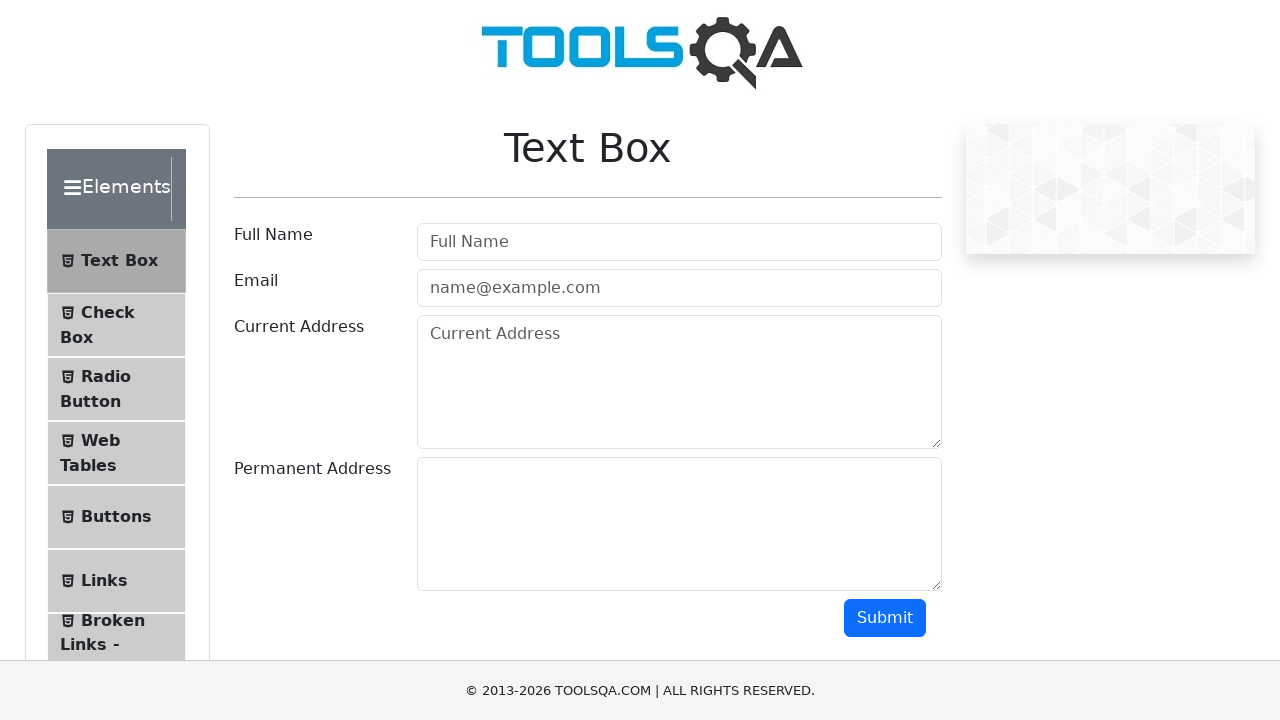

Typed 'This is my current address.' in current address field on #currentAddress
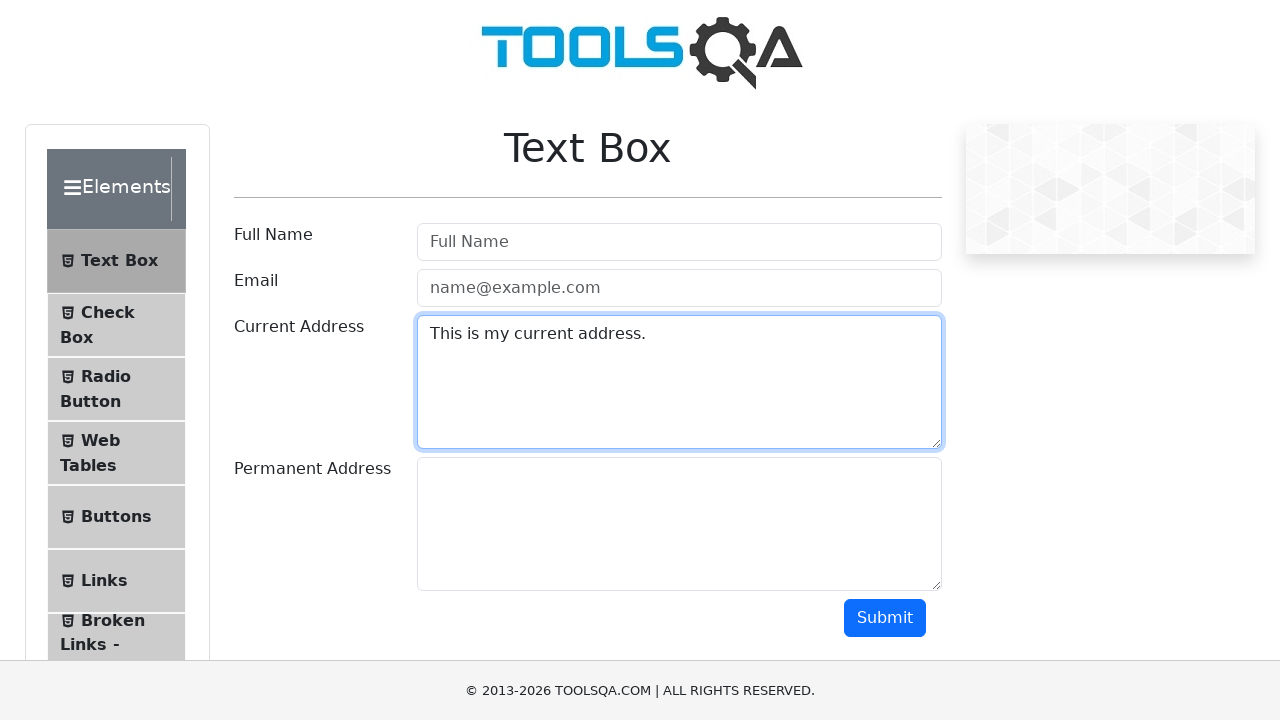

Pressed Ctrl+A to select all text in current address field on #currentAddress
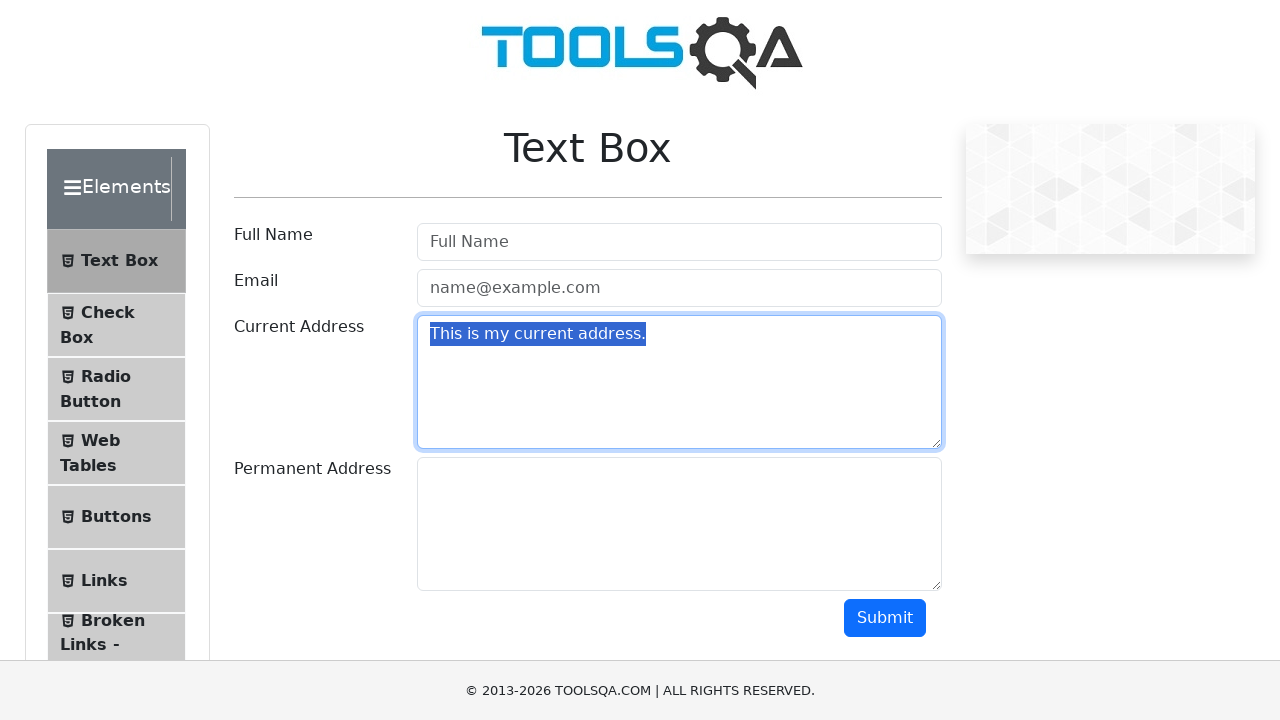

Pressed Ctrl+C to copy selected text on #currentAddress
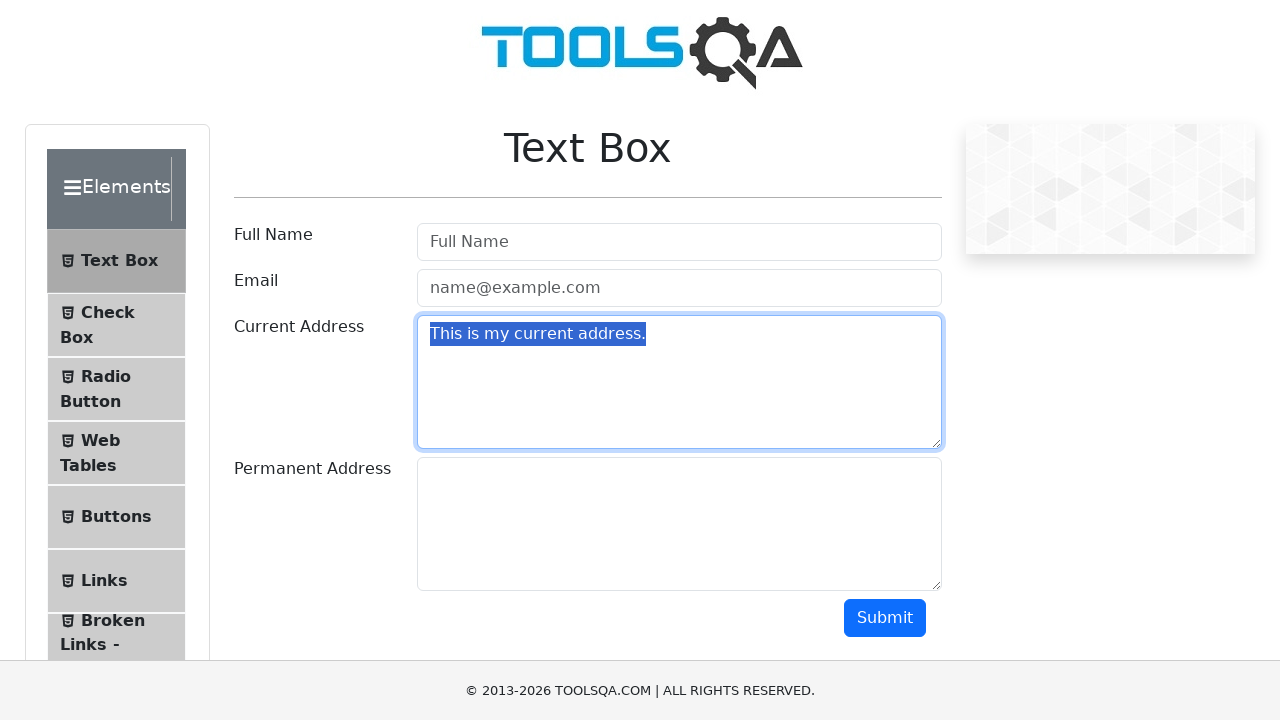

Focused on permanent address field on #permanentAddress
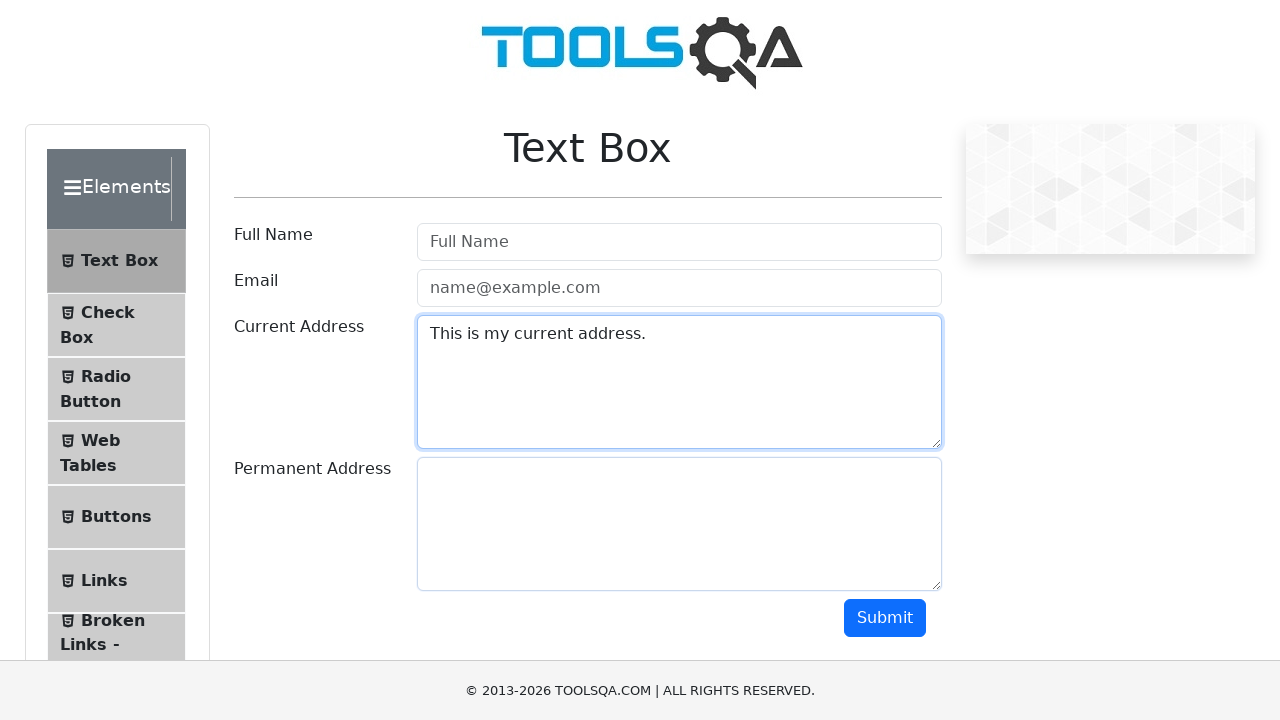

Pressed Ctrl+V to paste text in permanent address field on #permanentAddress
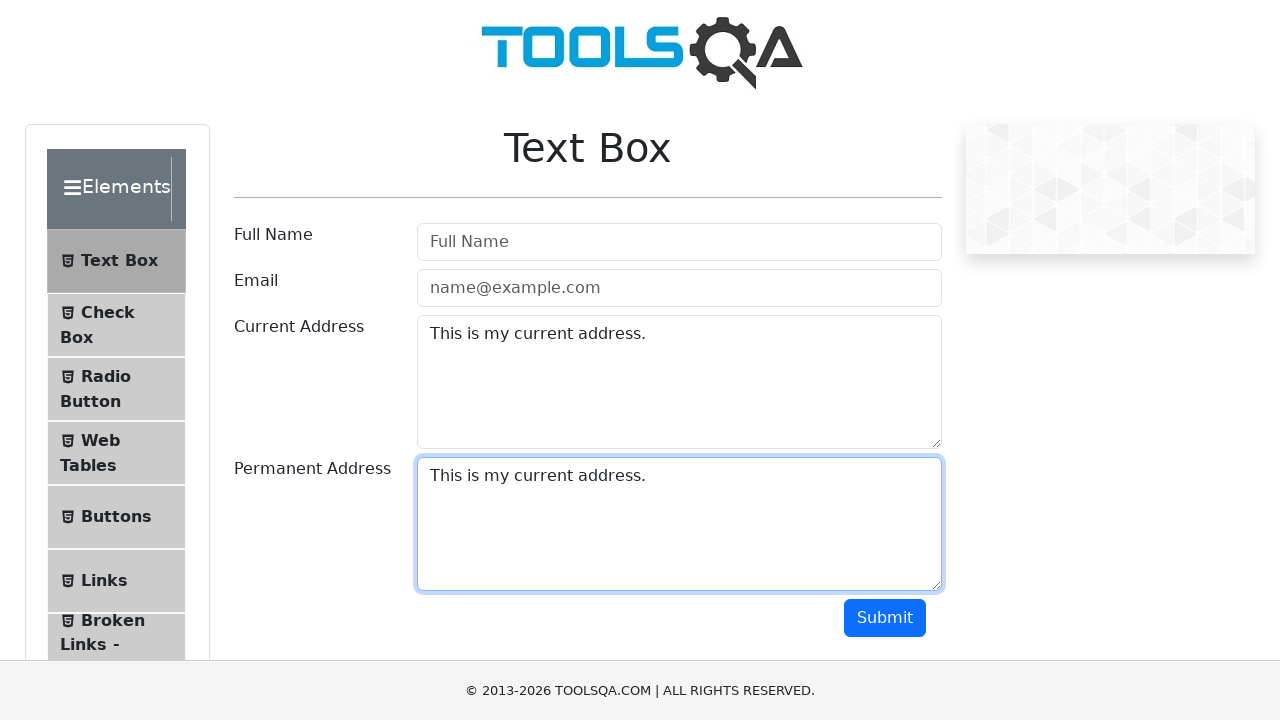

Focused on userName field on #userName
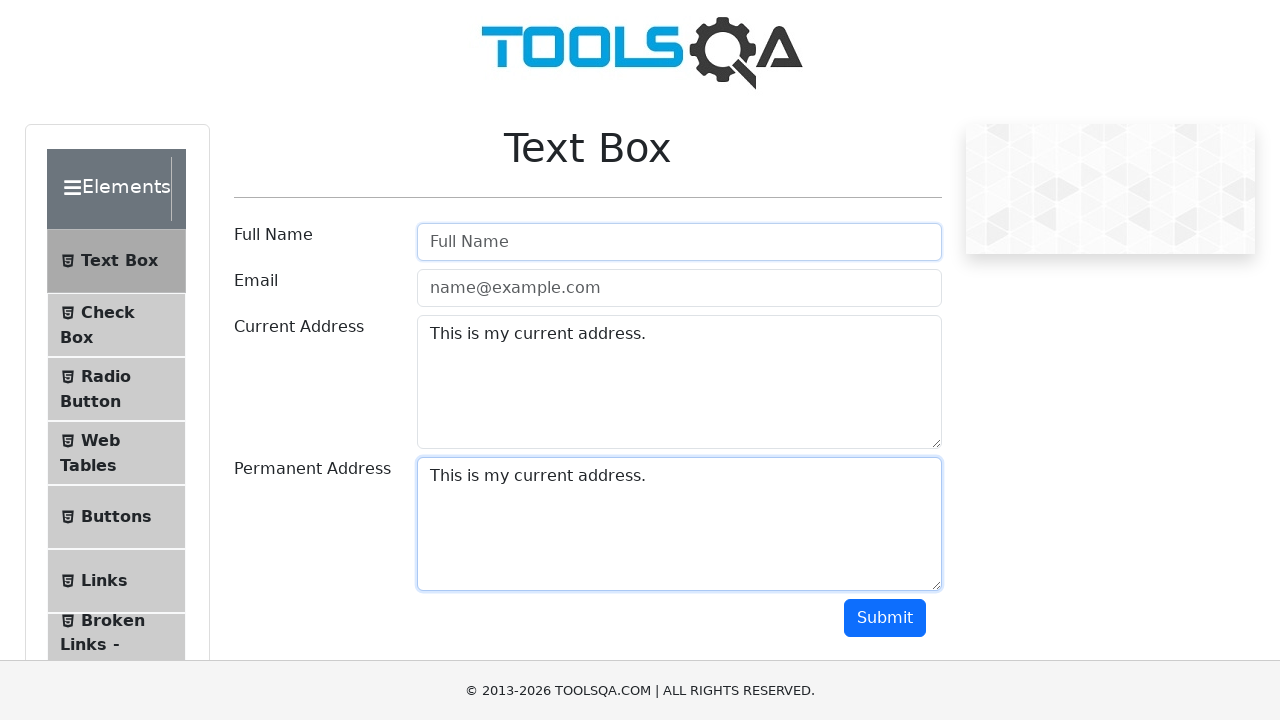

Pressed Tab to navigate to next field on #userName
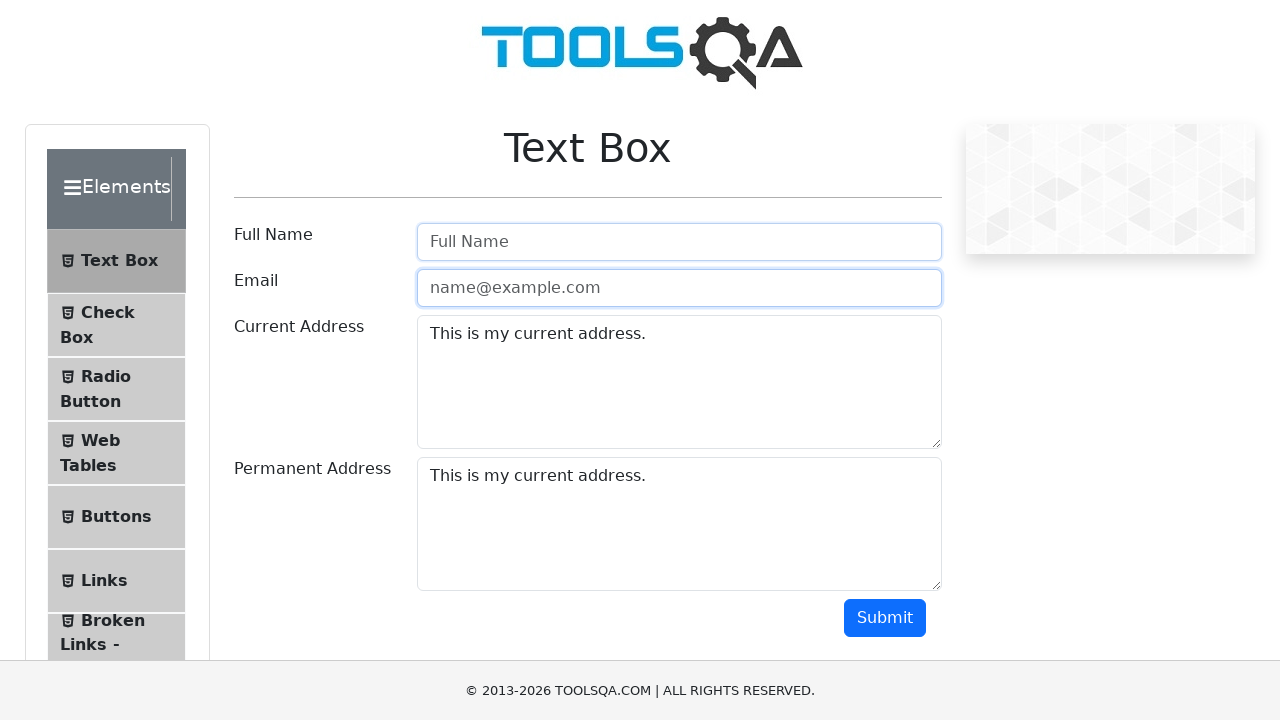

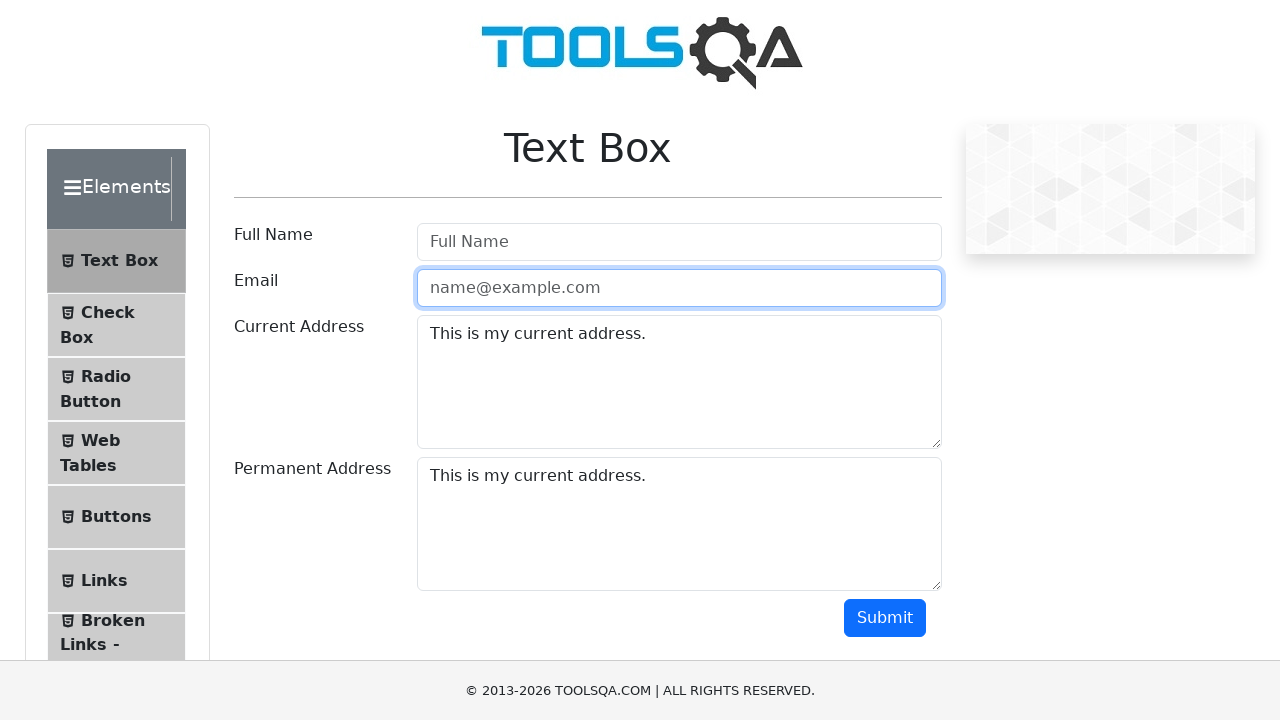